Tests JavaScript prompt dialog by dismissing it without entering text

Starting URL: https://the-internet.herokuapp.com/javascript_alerts

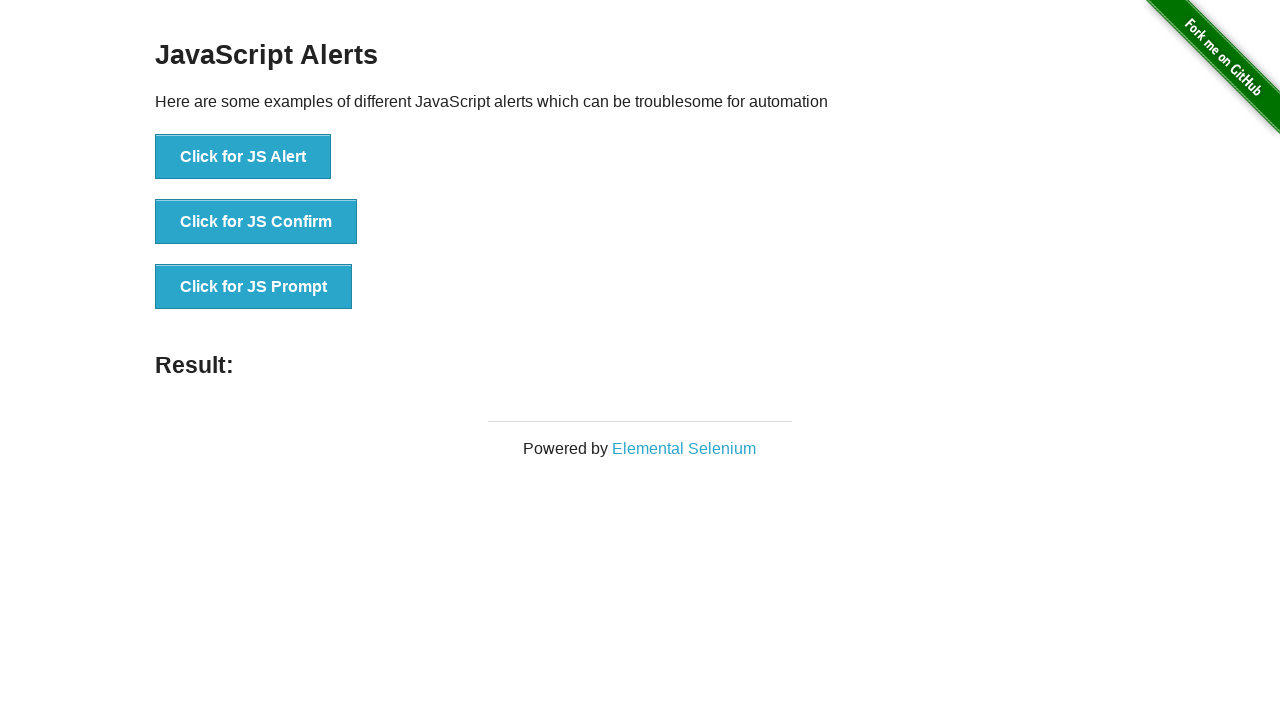

Set up dialog handler to dismiss prompts
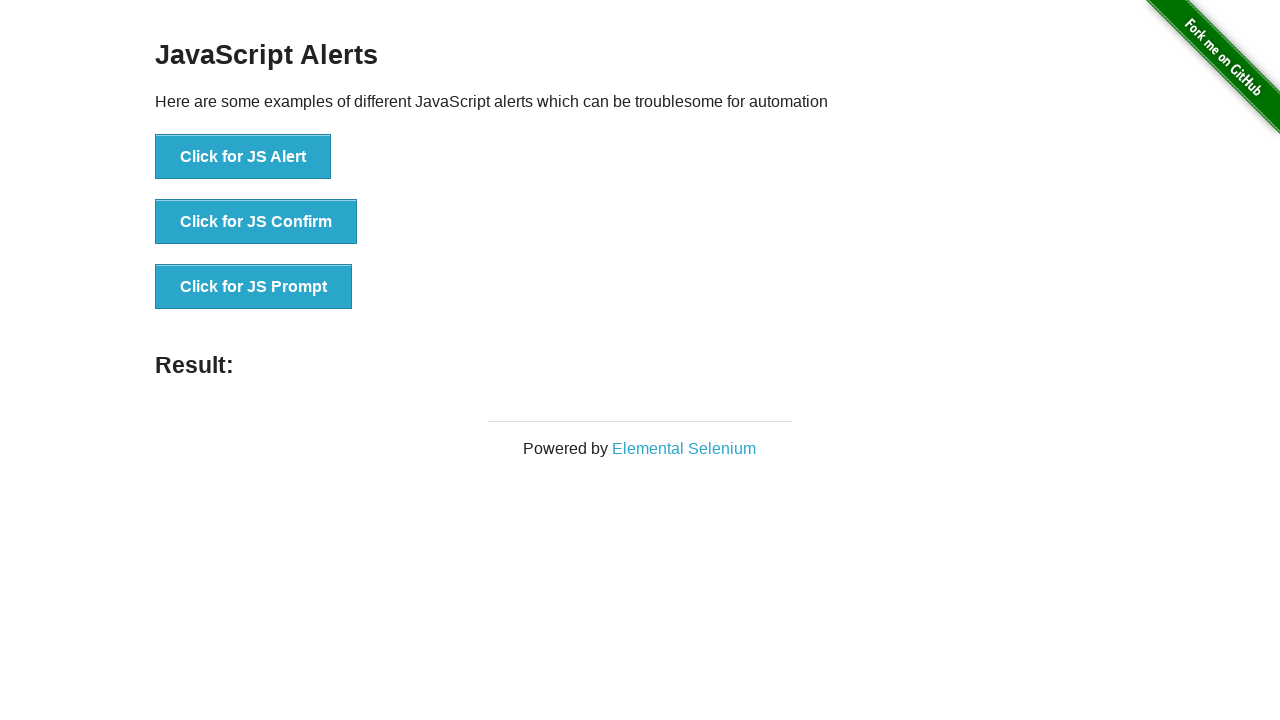

Clicked the JS Prompt button at (254, 287) on xpath=//button[text()="Click for JS Prompt"]
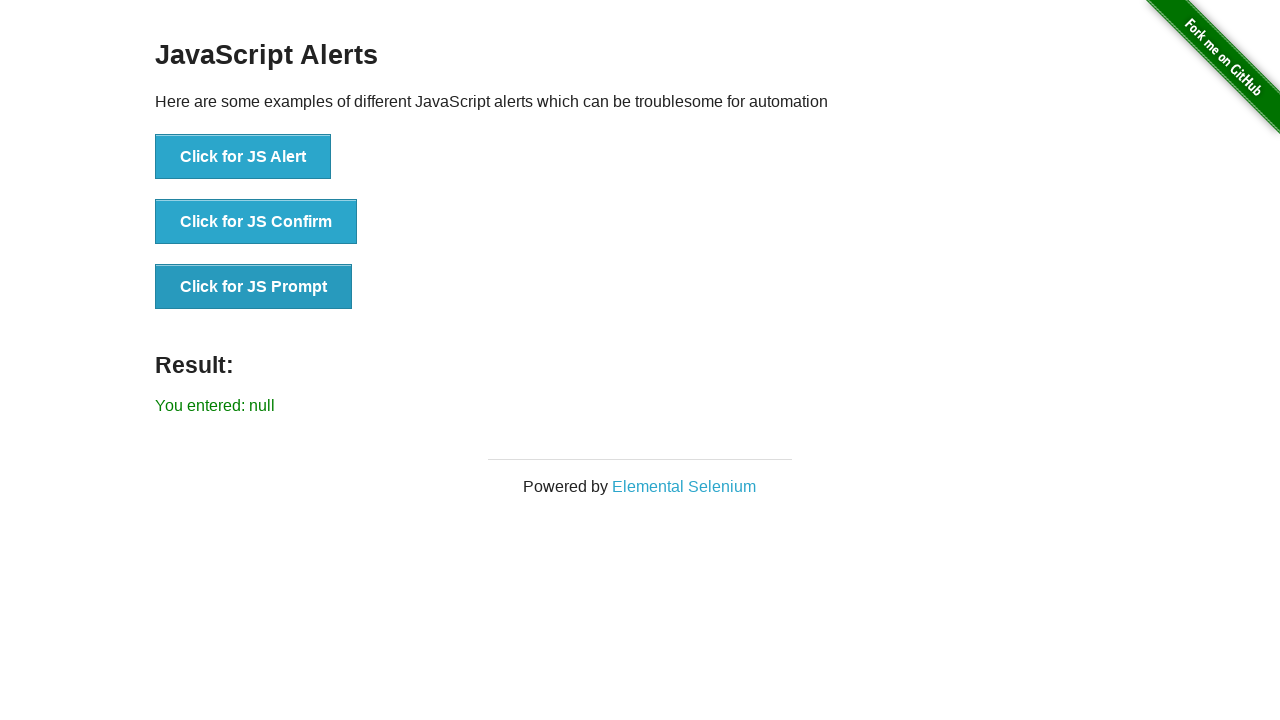

Prompt dialog was dismissed and result appeared
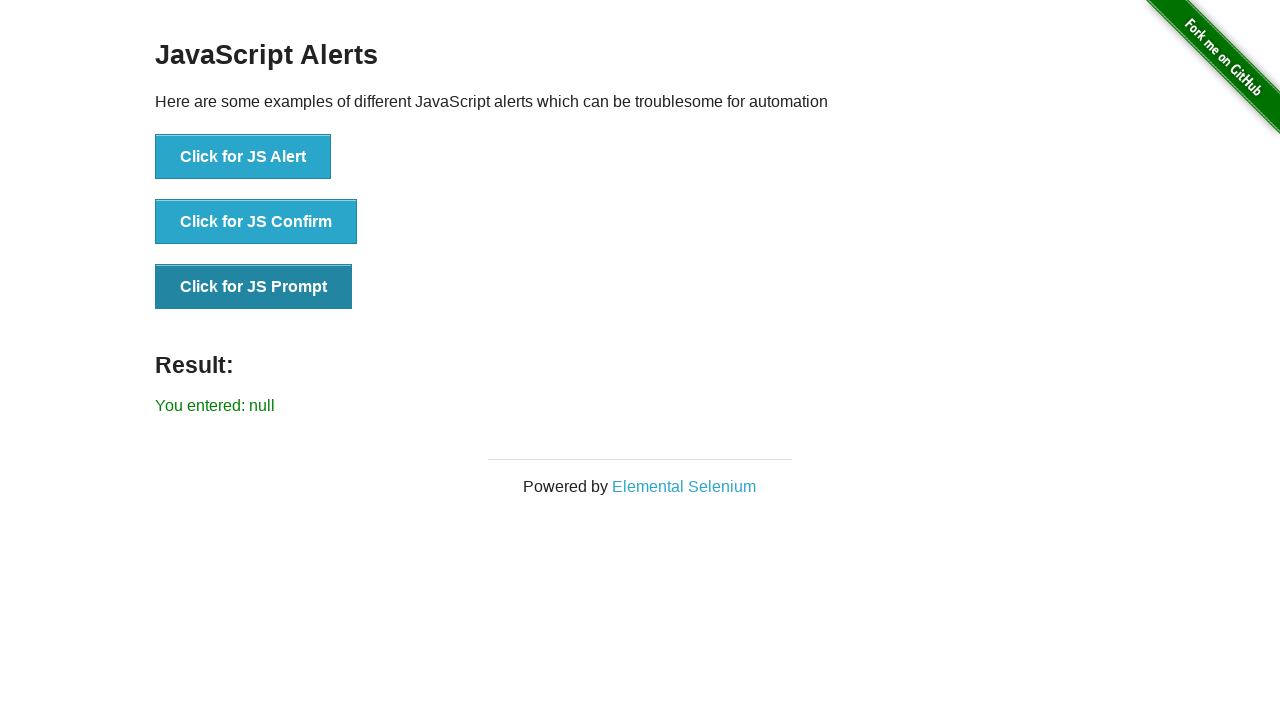

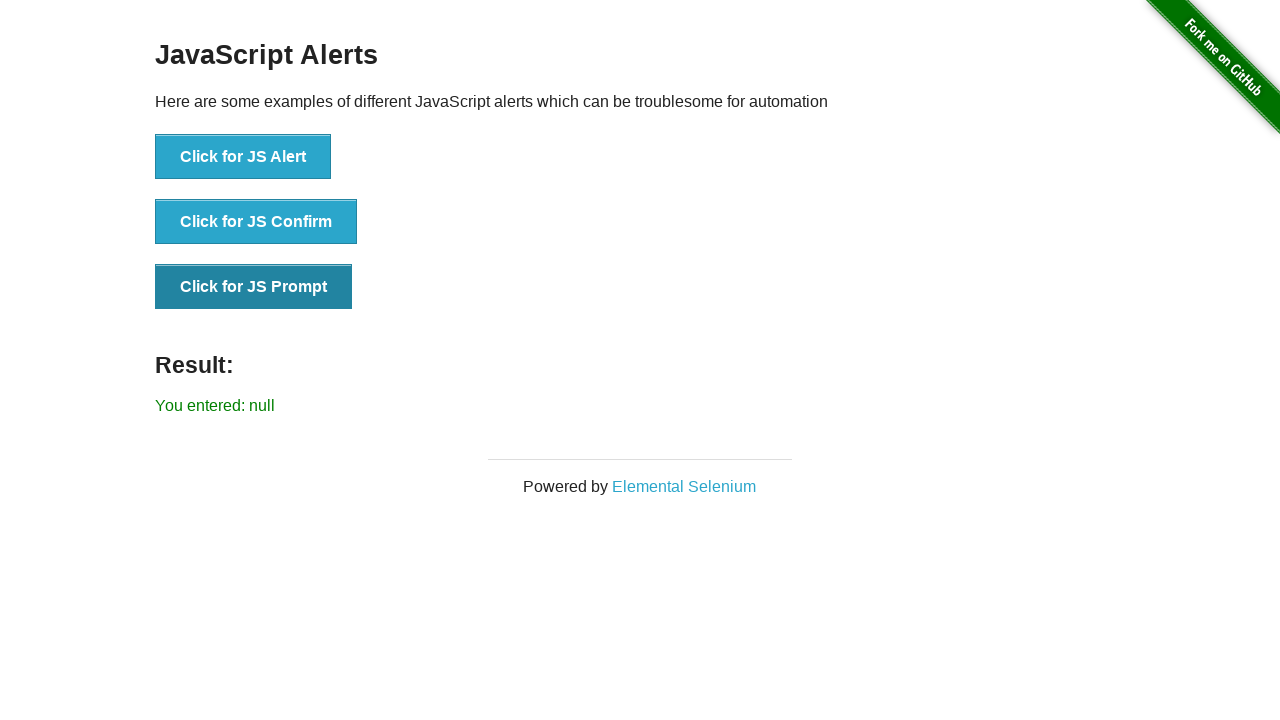